Navigates to the ClipboardJS demo page and scrolls to the copy button element

Starting URL: https://clipboardjs.com/

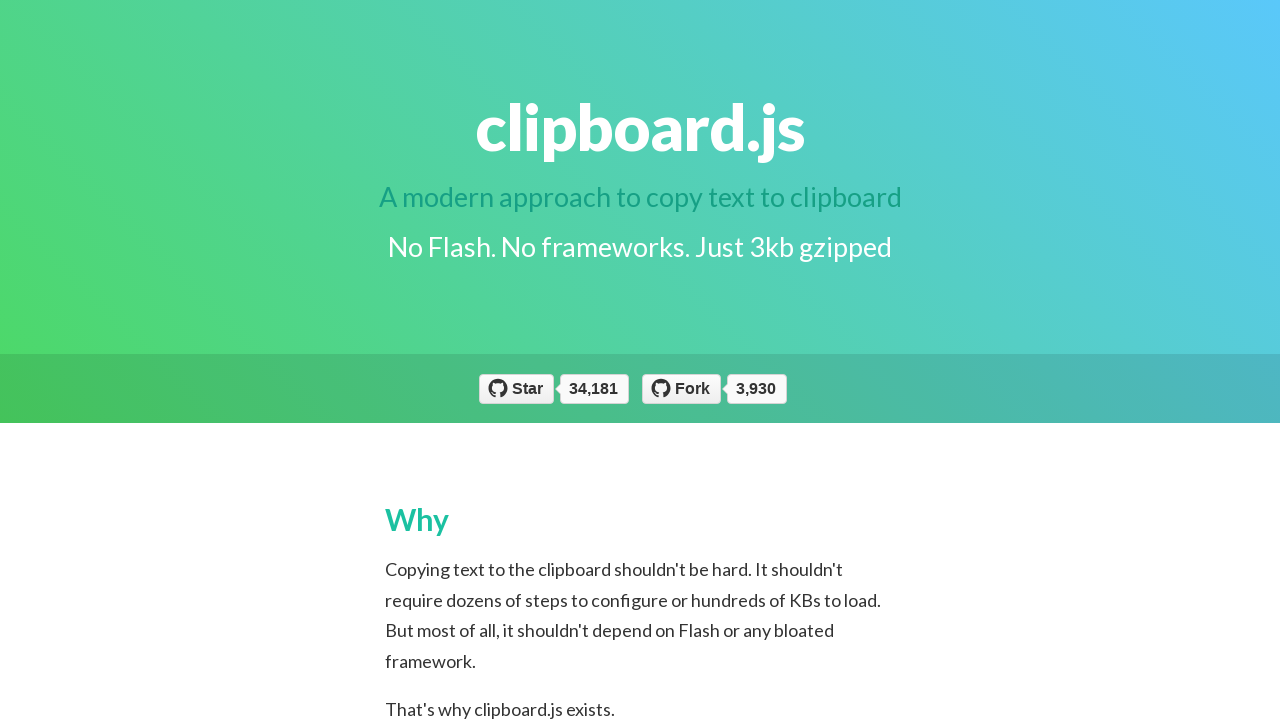

Navigated to ClipboardJS demo page
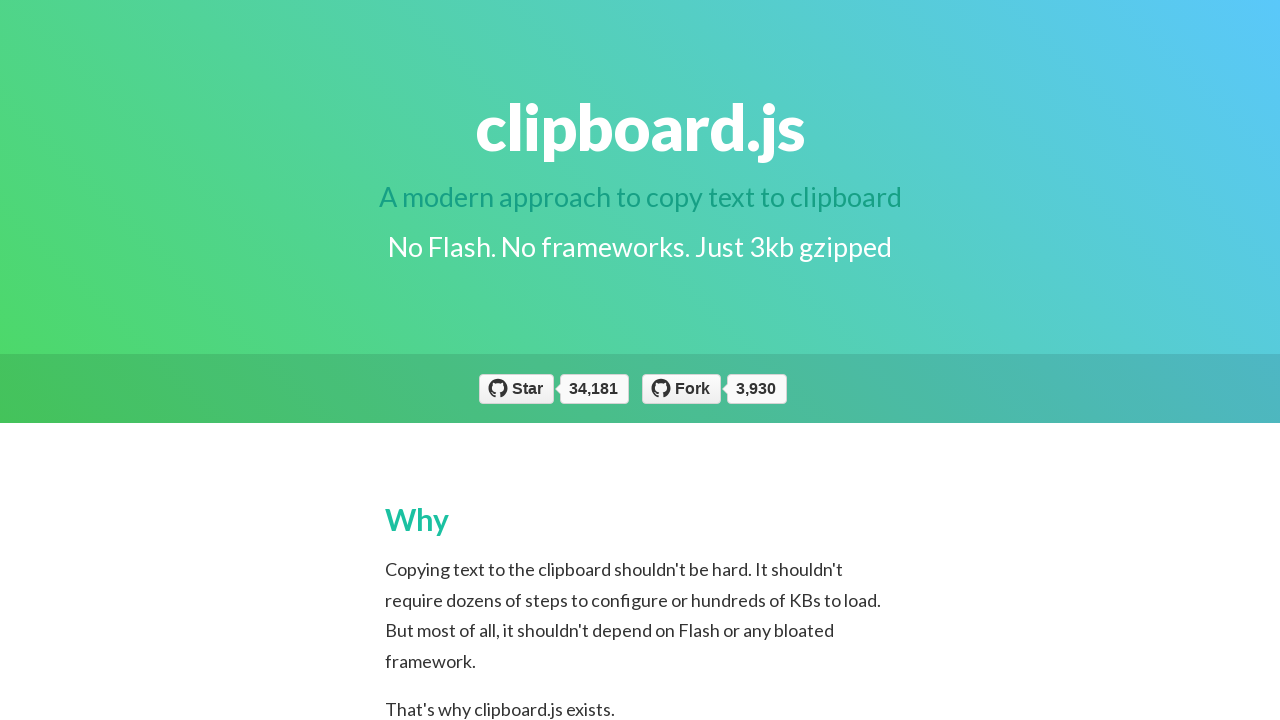

Located the copy button element
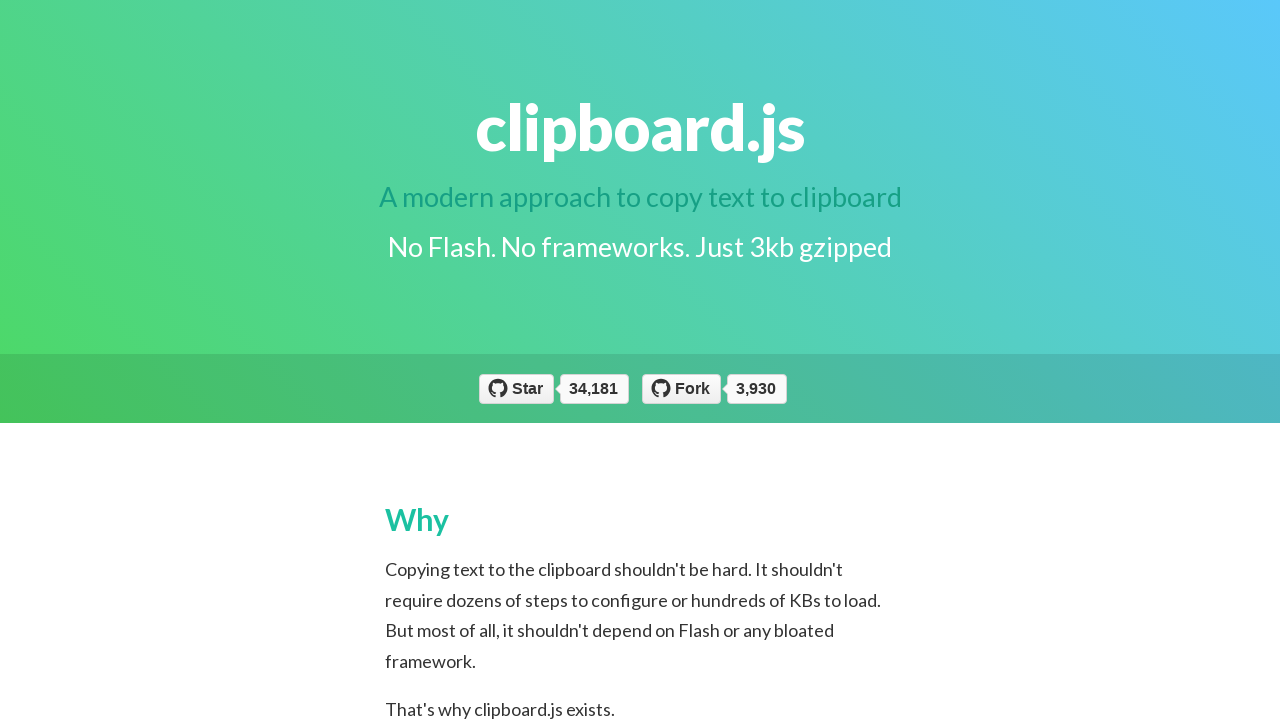

Scrolled to the copy button element
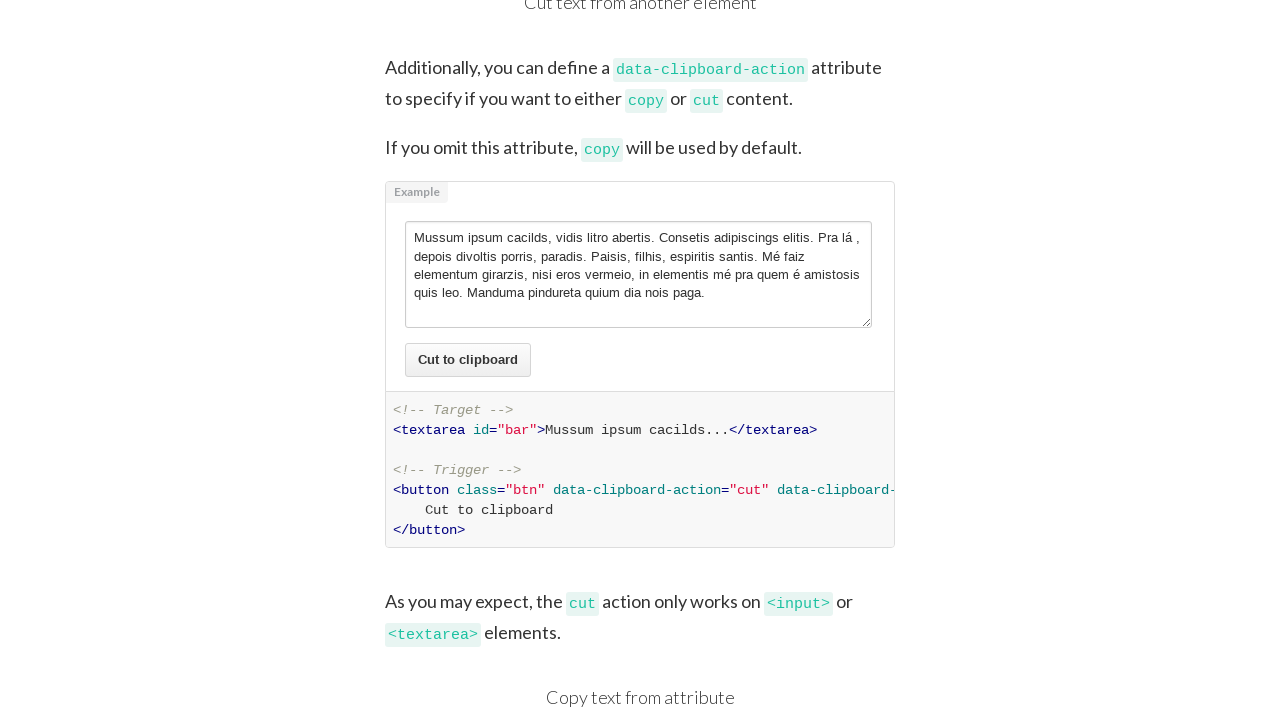

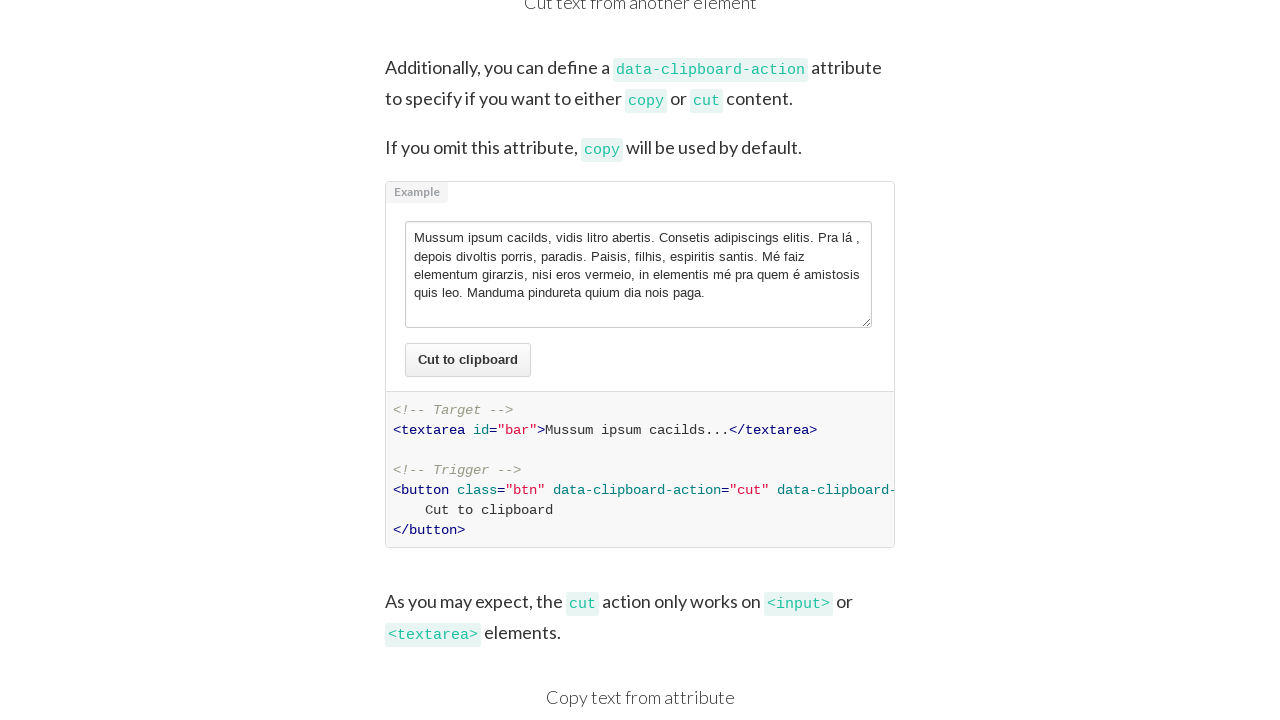